Tests tooltip functionality on jQuery UI demo page by switching to iframe and interacting with an input field that has a tooltip attribute

Starting URL: https://jqueryui.com/tooltip/

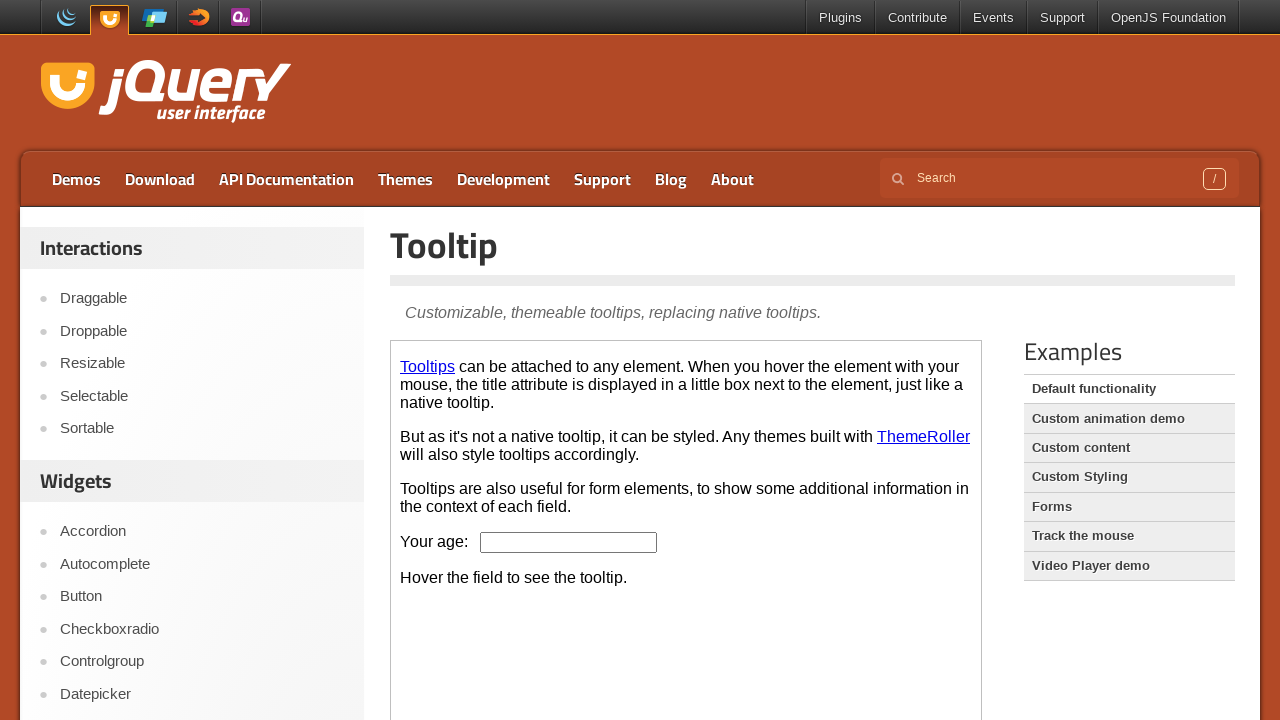

Located the first iframe on the jQuery UI tooltip demo page
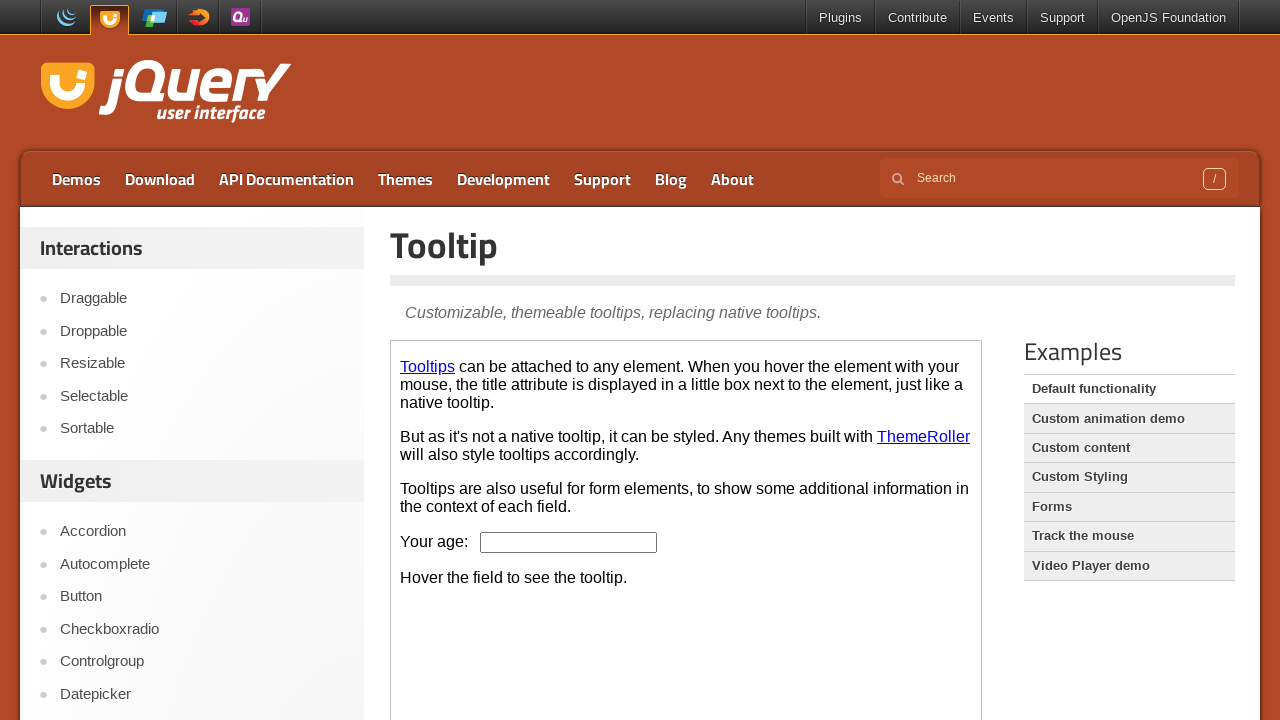

Located the age input field (#age) within the iframe
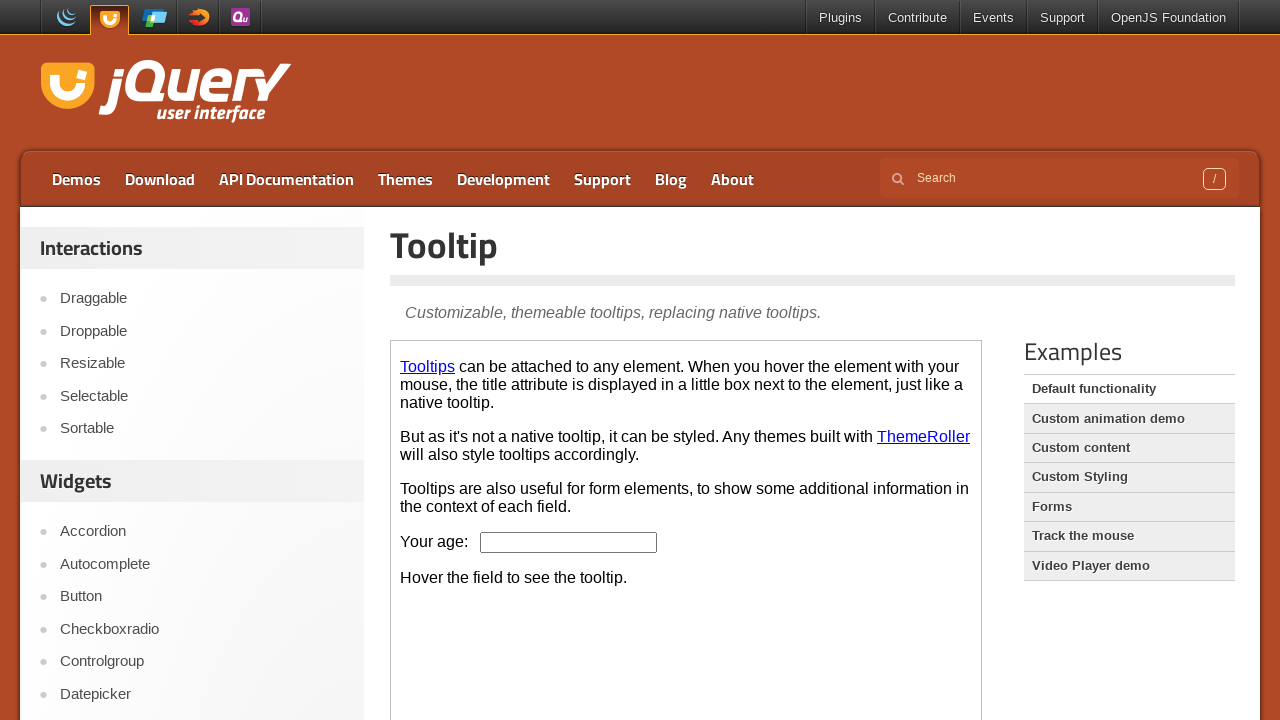

Waited for the age input field to become visible
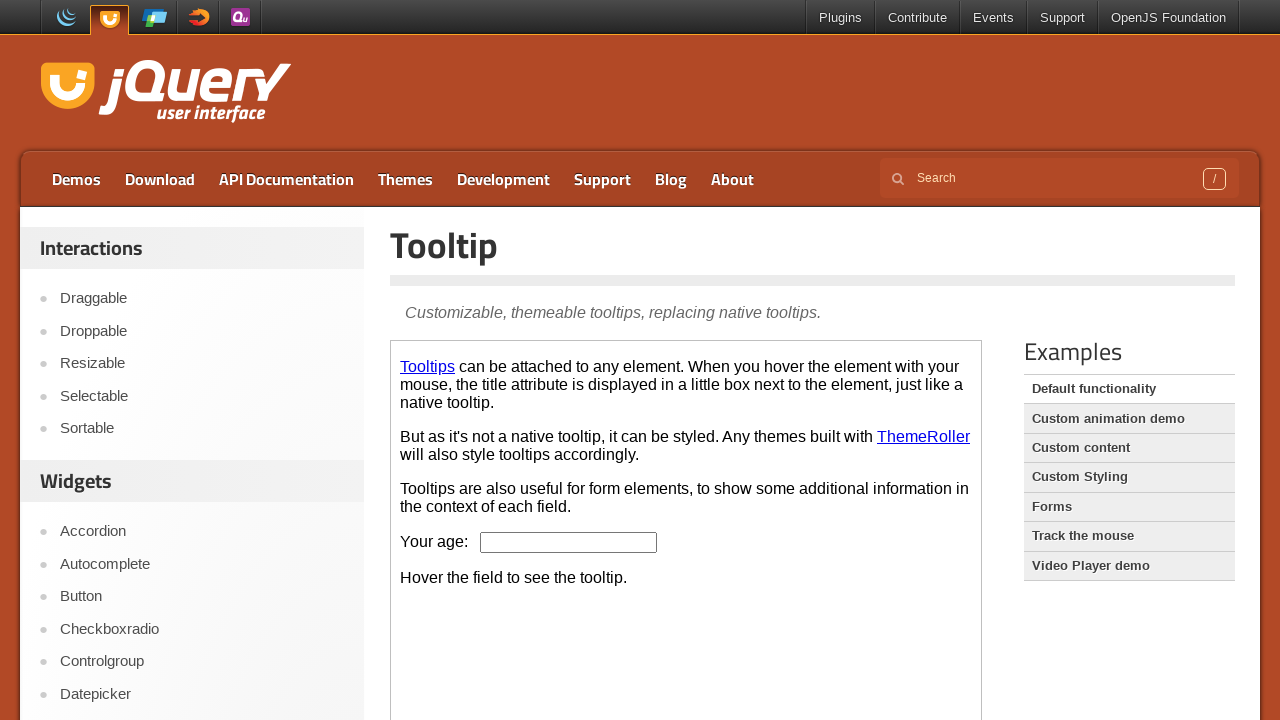

Retrieved tooltip attribute value: 'We ask for your age only for statistical purposes.'
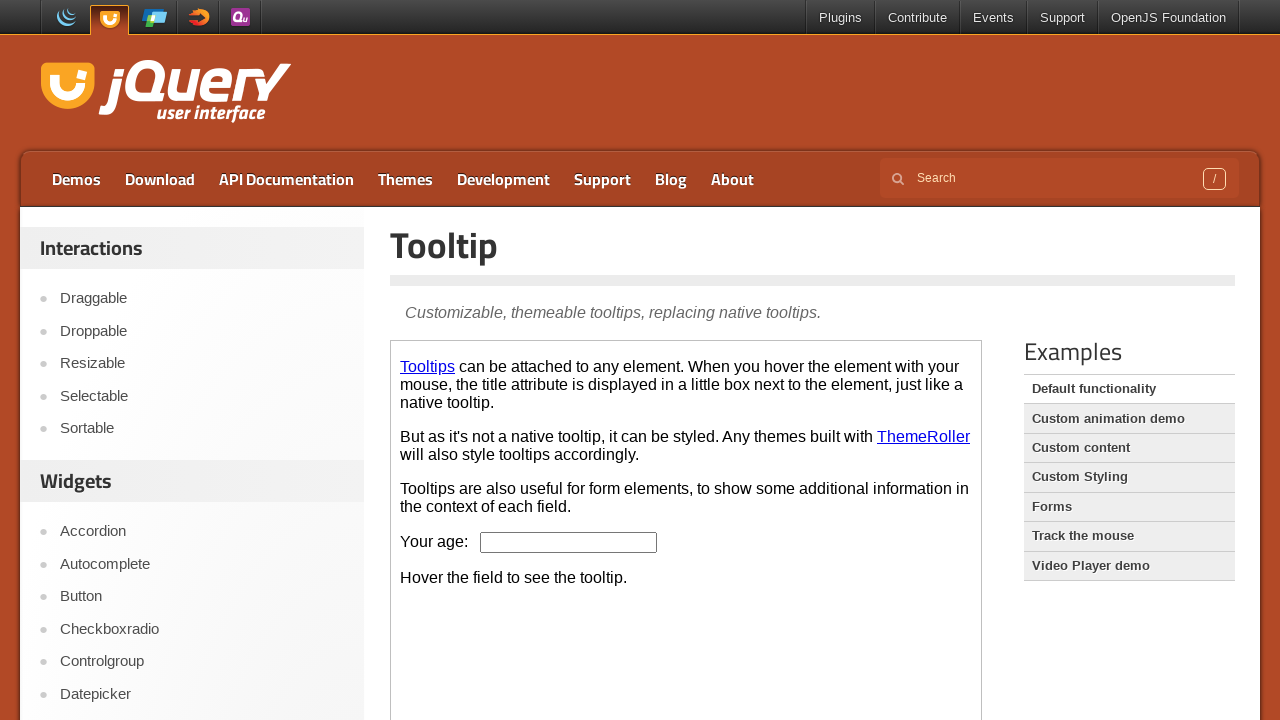

Hovered over the age input field to trigger tooltip display at (569, 542) on iframe >> nth=0 >> internal:control=enter-frame >> #age
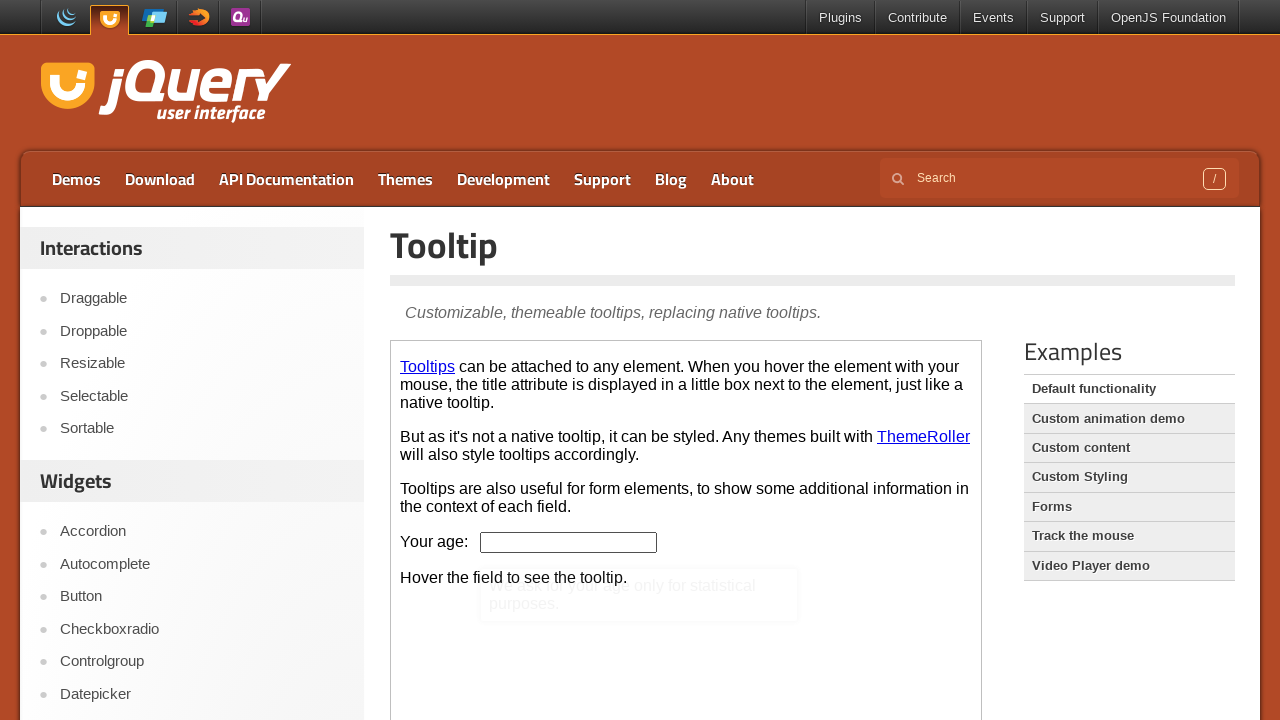

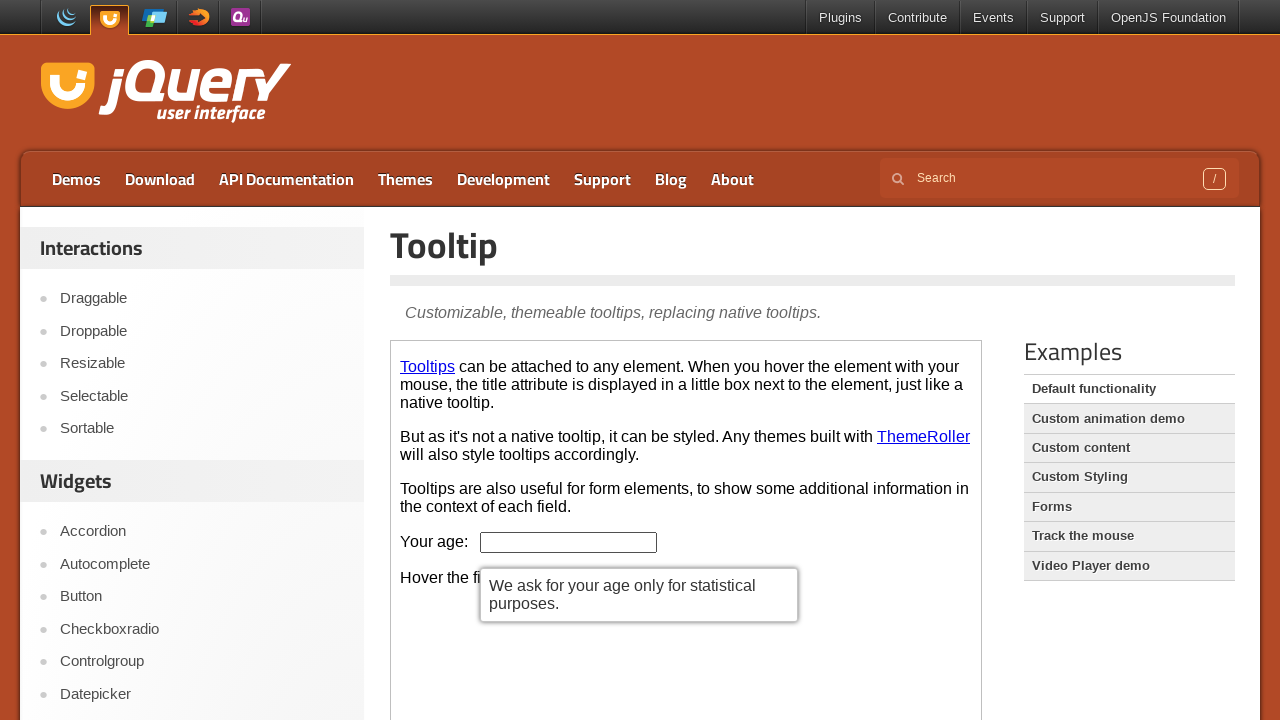